Tests dropdown year selection by changing to 2020 and verifying specific content appears

Starting URL: https://ir.logitech.com/press-releases/default.aspx

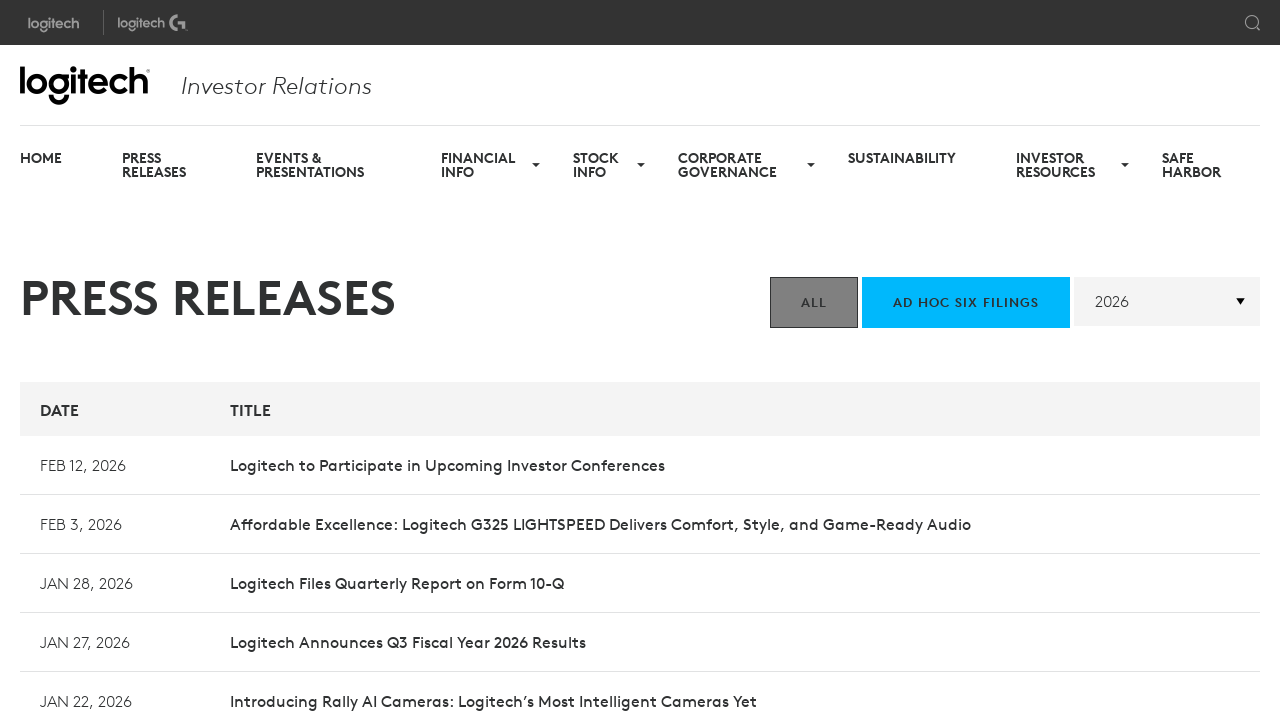

Selected 2020 from the year dropdown on #YearNav
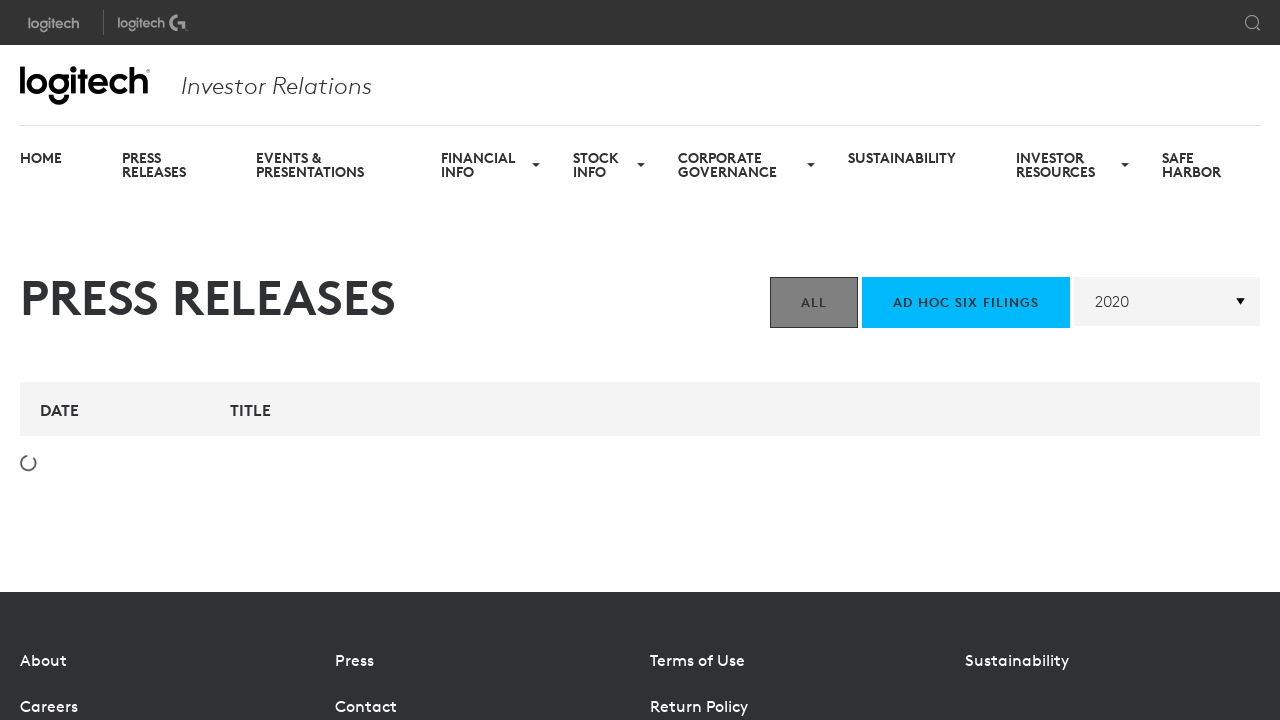

Verified that 'Logitech Named to the Dow Jones Sustainability Index Europe' content appeared after year selection
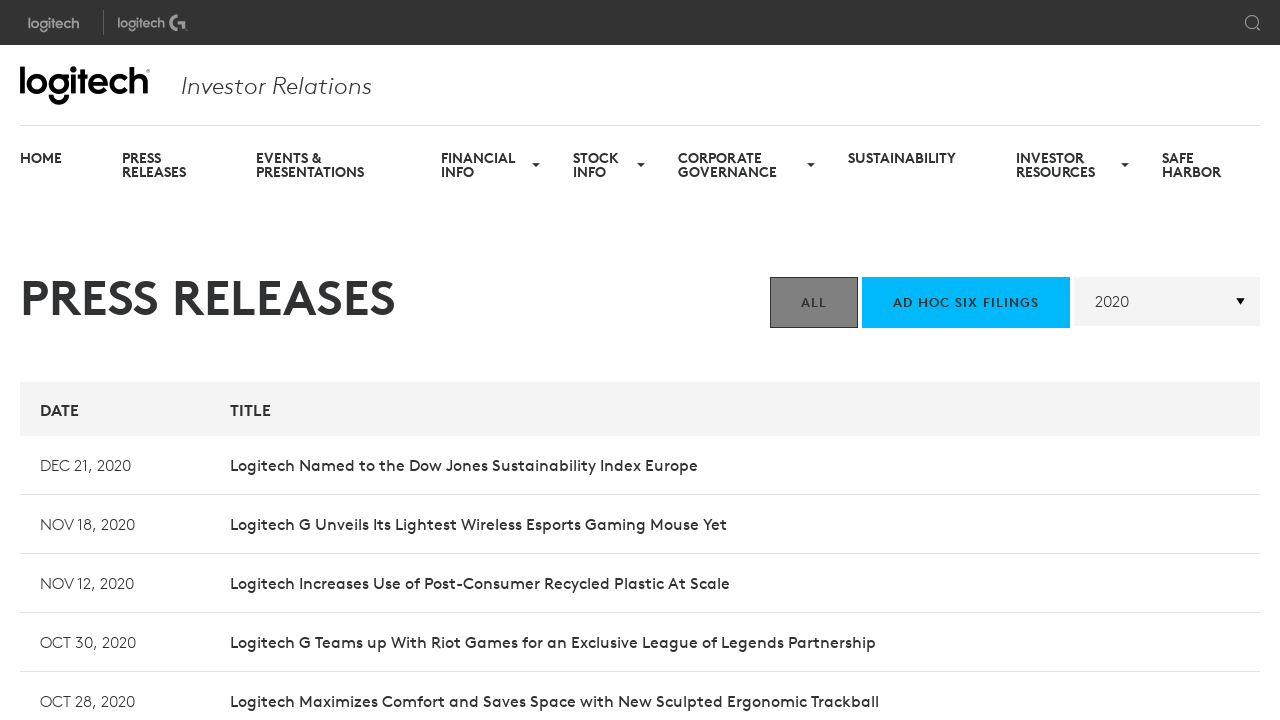

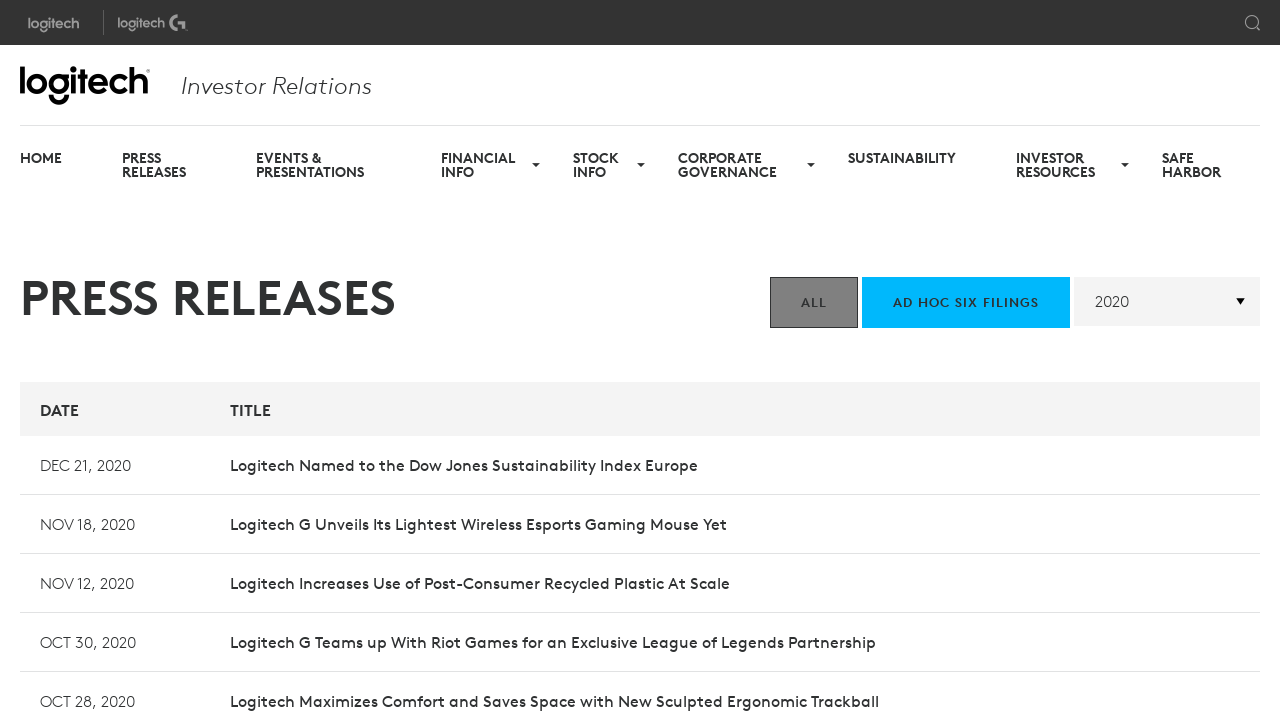